Navigates to the OrangeHRM demo login page and verifies it loads correctly by waiting for the page to be fully loaded.

Starting URL: https://opensource-demo.orangehrmlive.com/web/index.php/auth/login

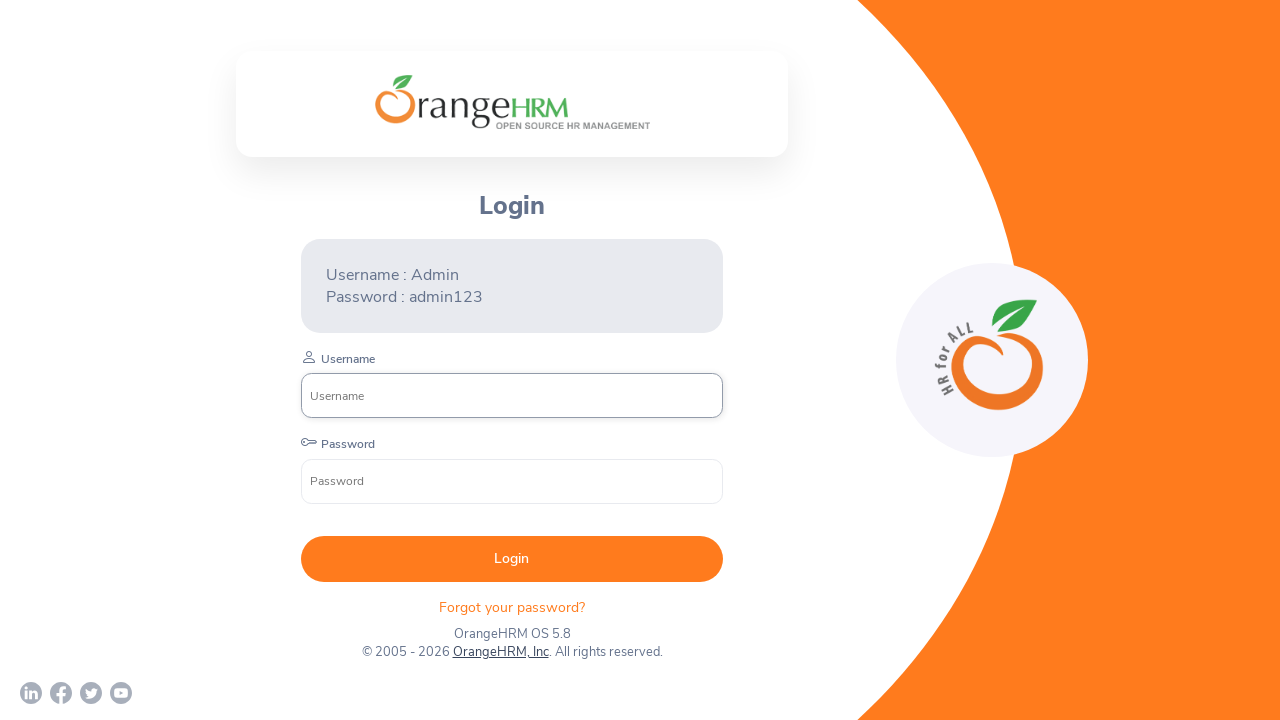

OrangeHRM login page fully loaded and network idle
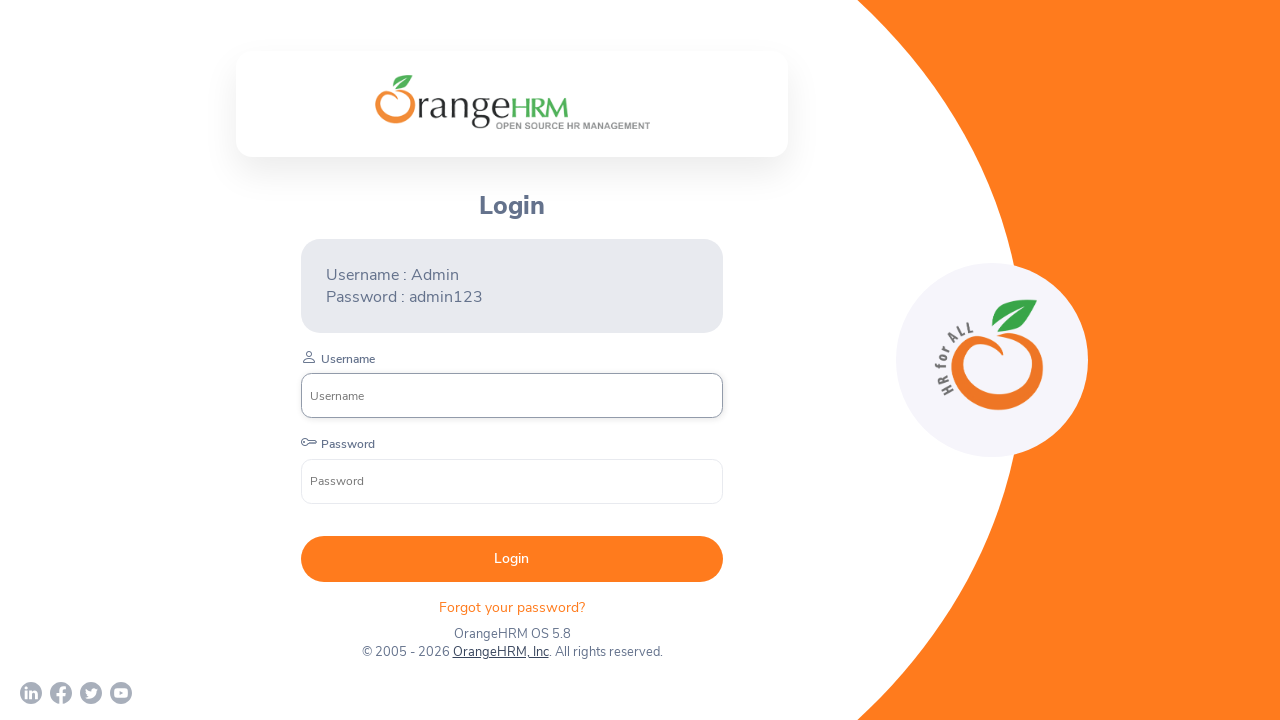

Login form element is visible on the page
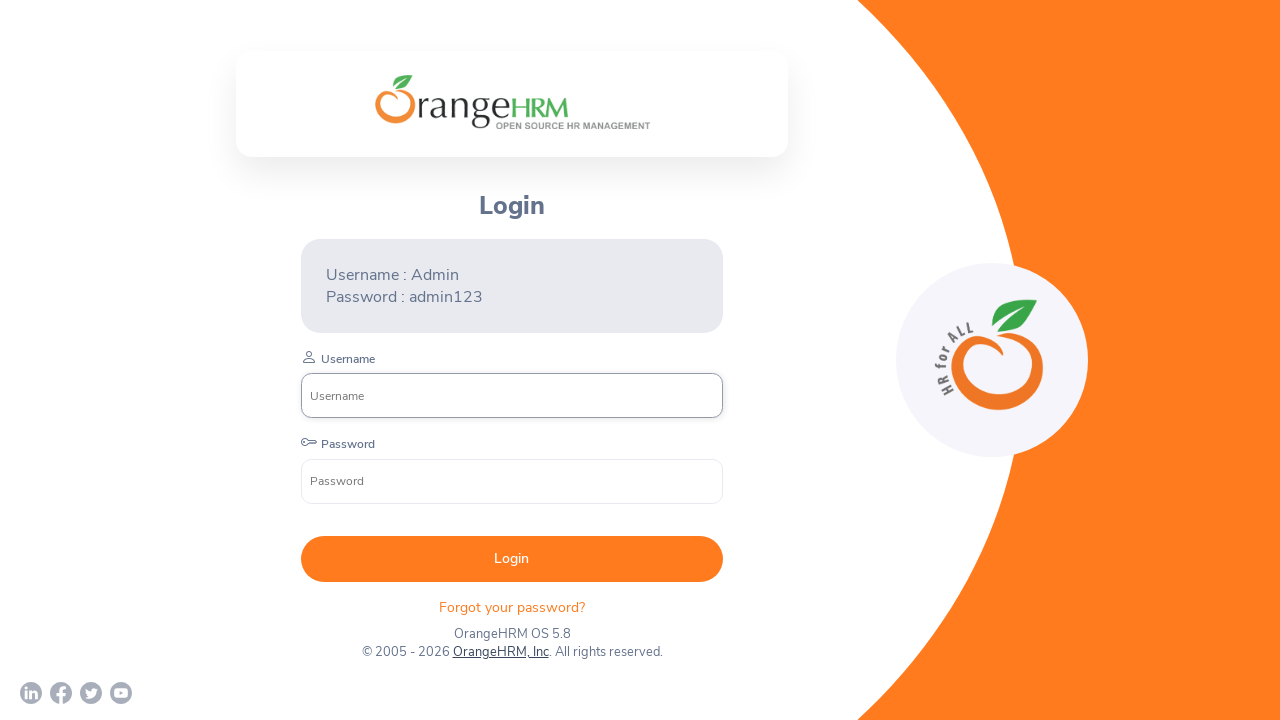

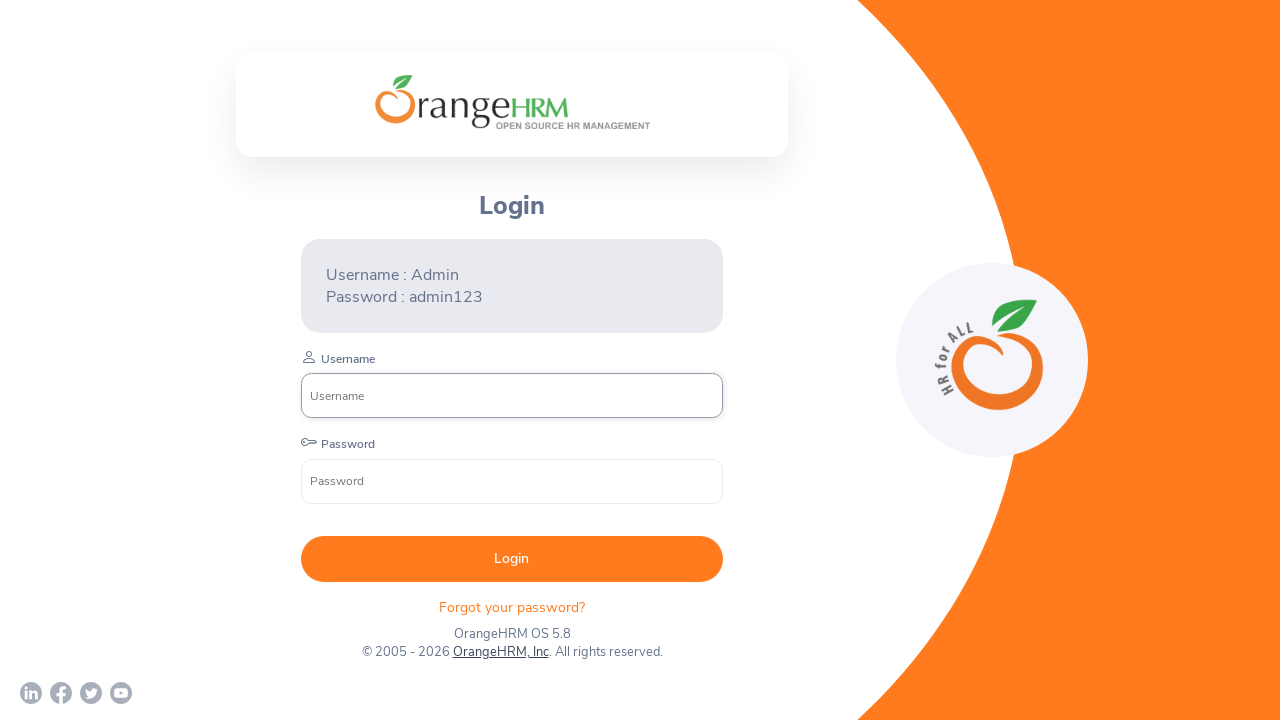